Navigates to wisequarter.com website and verifies the page loads successfully

Starting URL: https://wisequarter.com

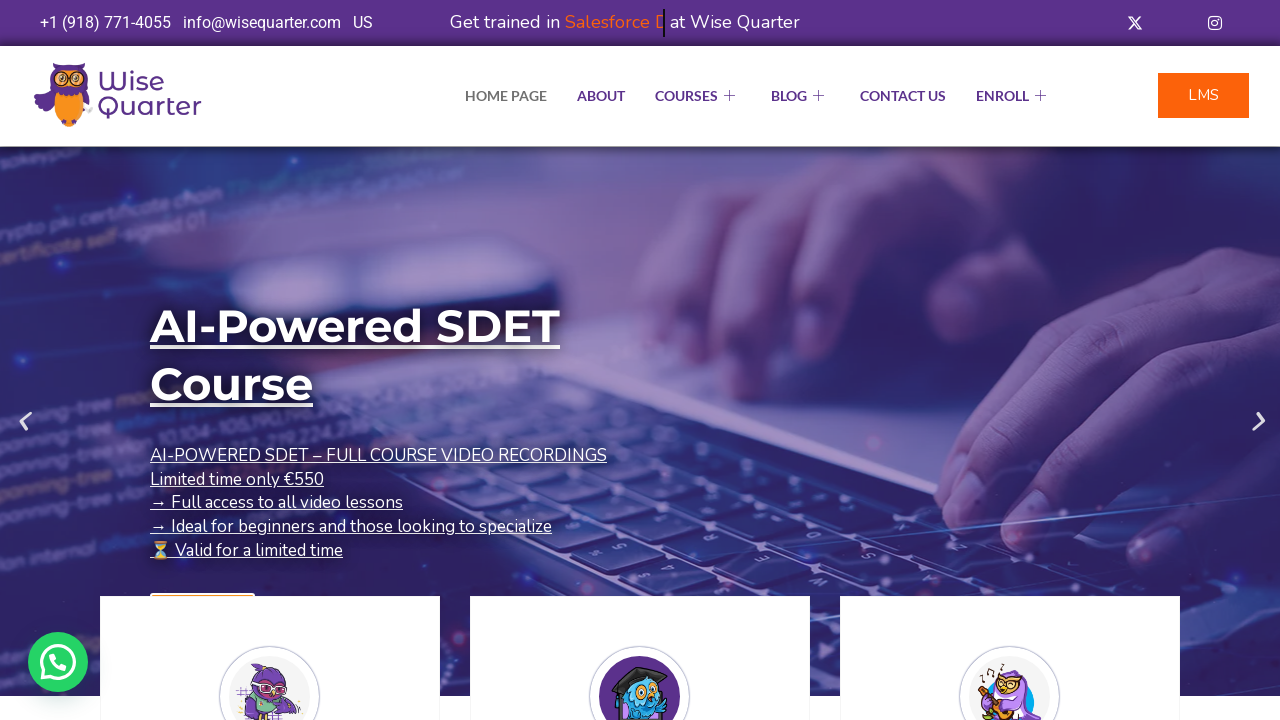

Waited for DOM content to load on wisequarter.com
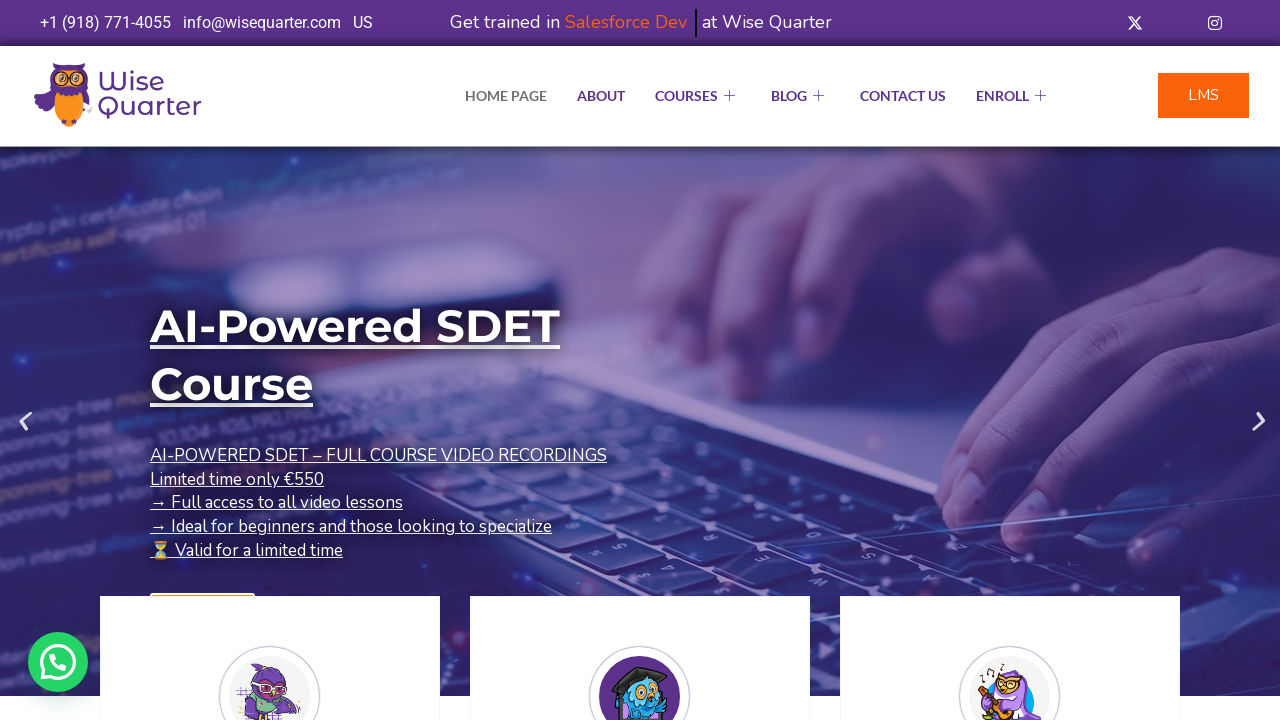

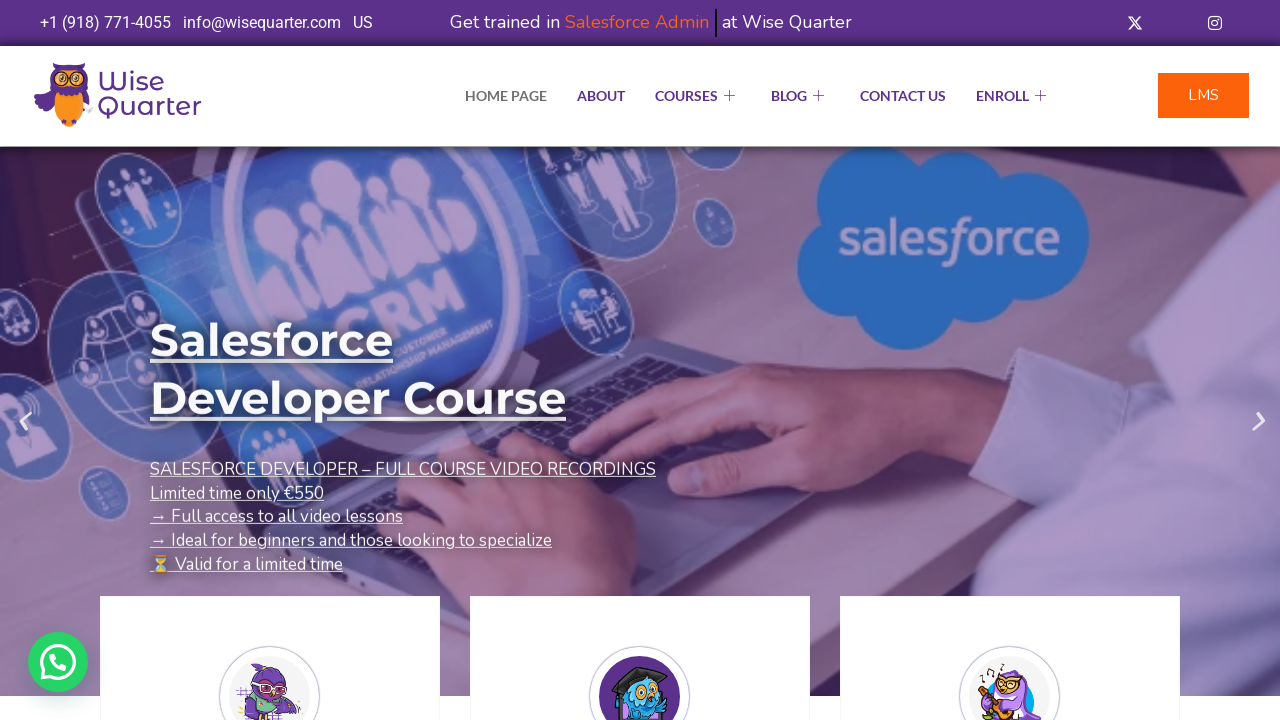